Navigates to a page with nested frames, switches to the middle frame within the top frame, and retrieves text content

Starting URL: https://the-internet.herokuapp.com/

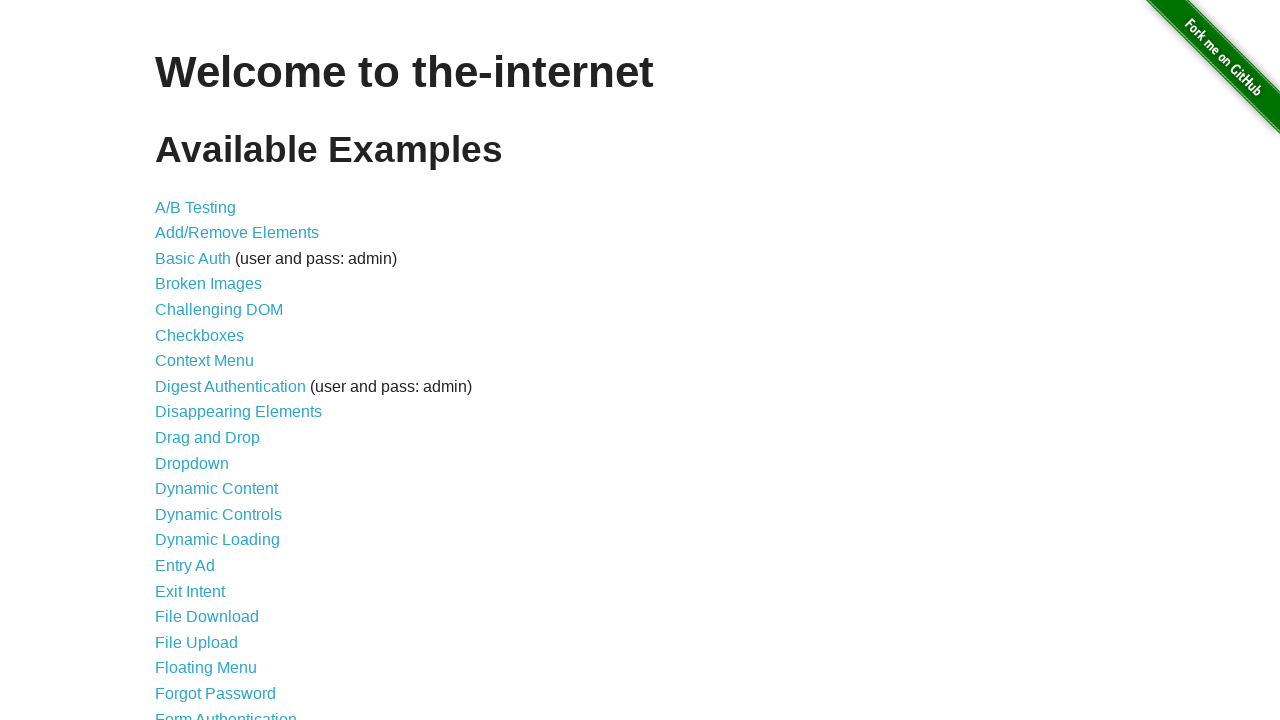

Navigated to the-internet.herokuapp.com homepage
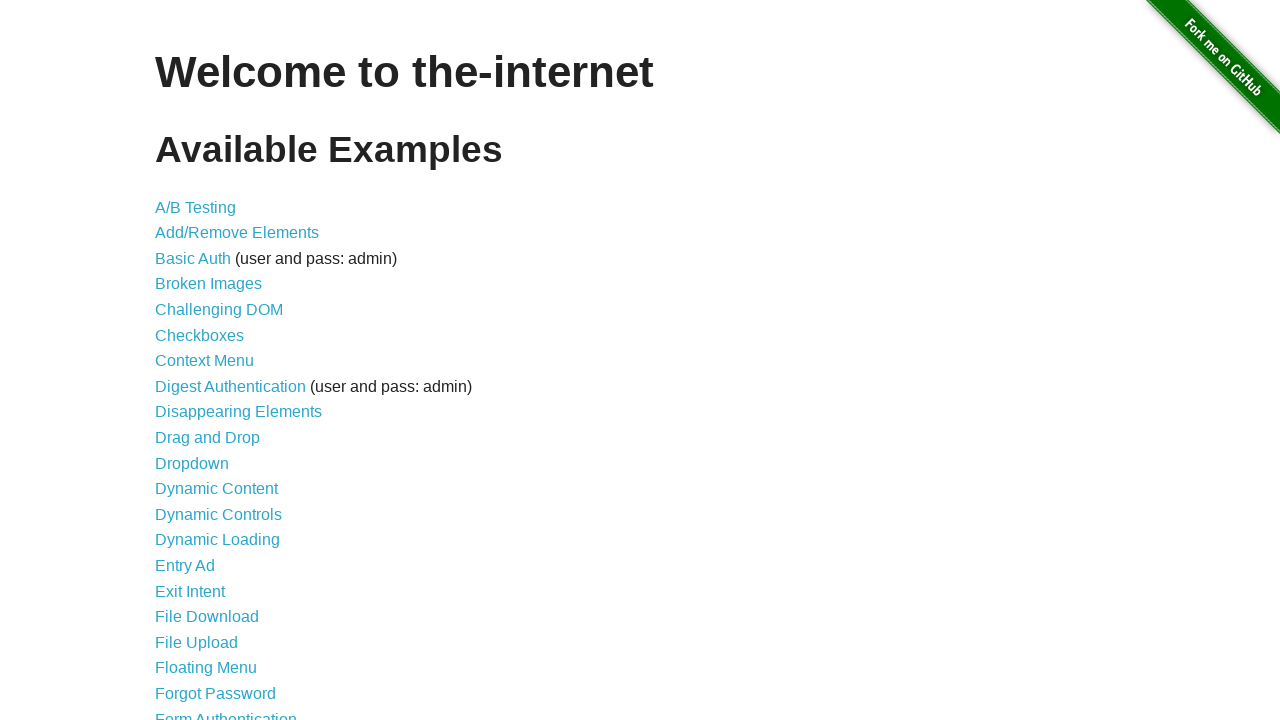

Clicked on Nested Frames link at (210, 395) on xpath=//a[text()='Nested Frames']
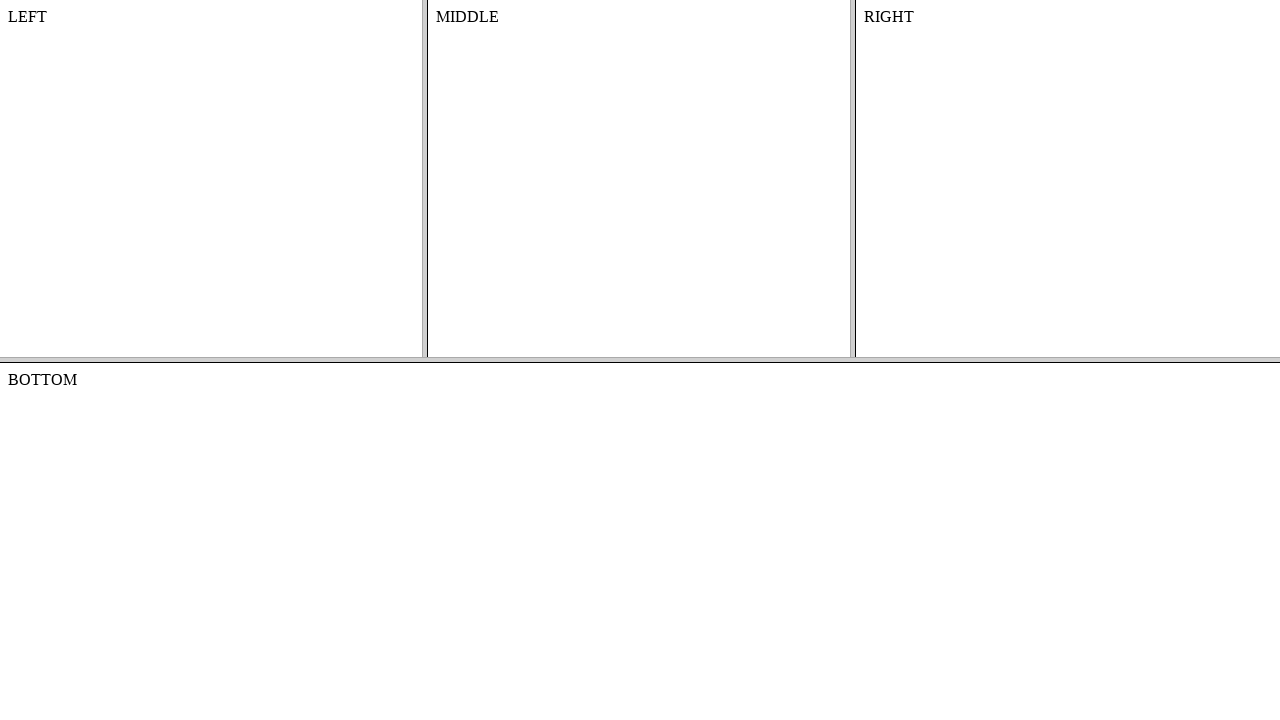

Located the top frame
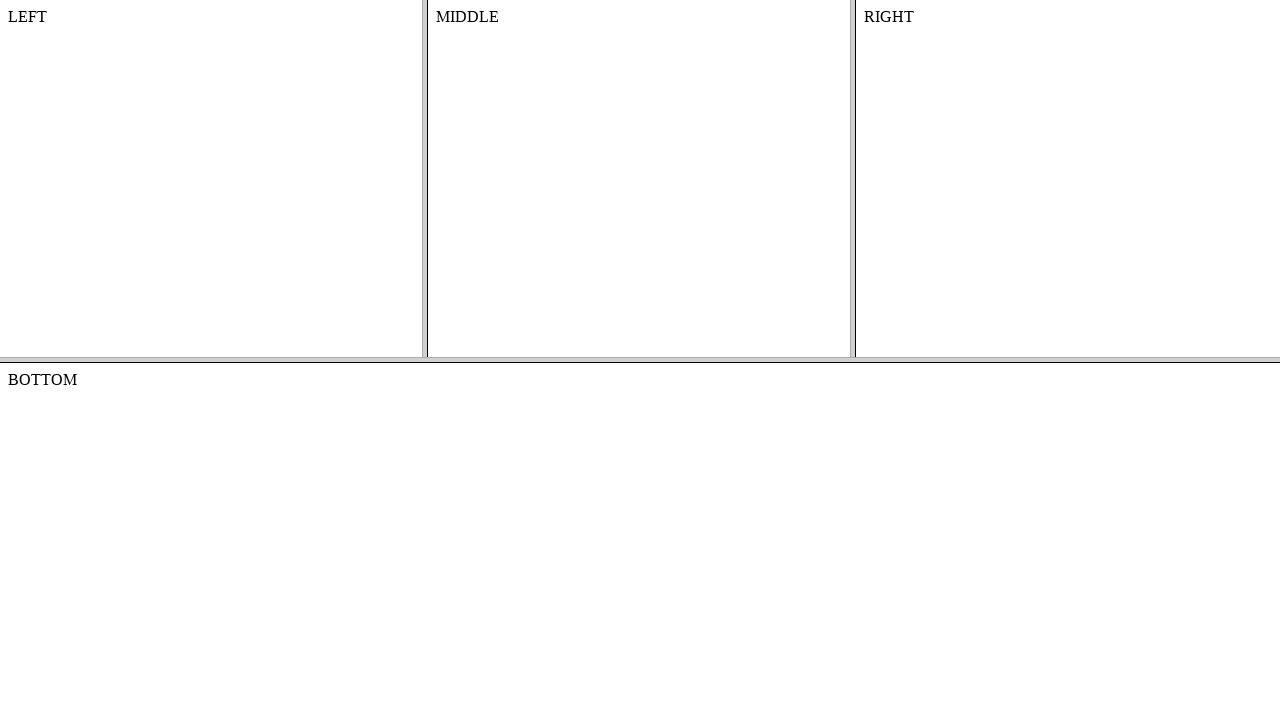

Located the middle frame within the top frame
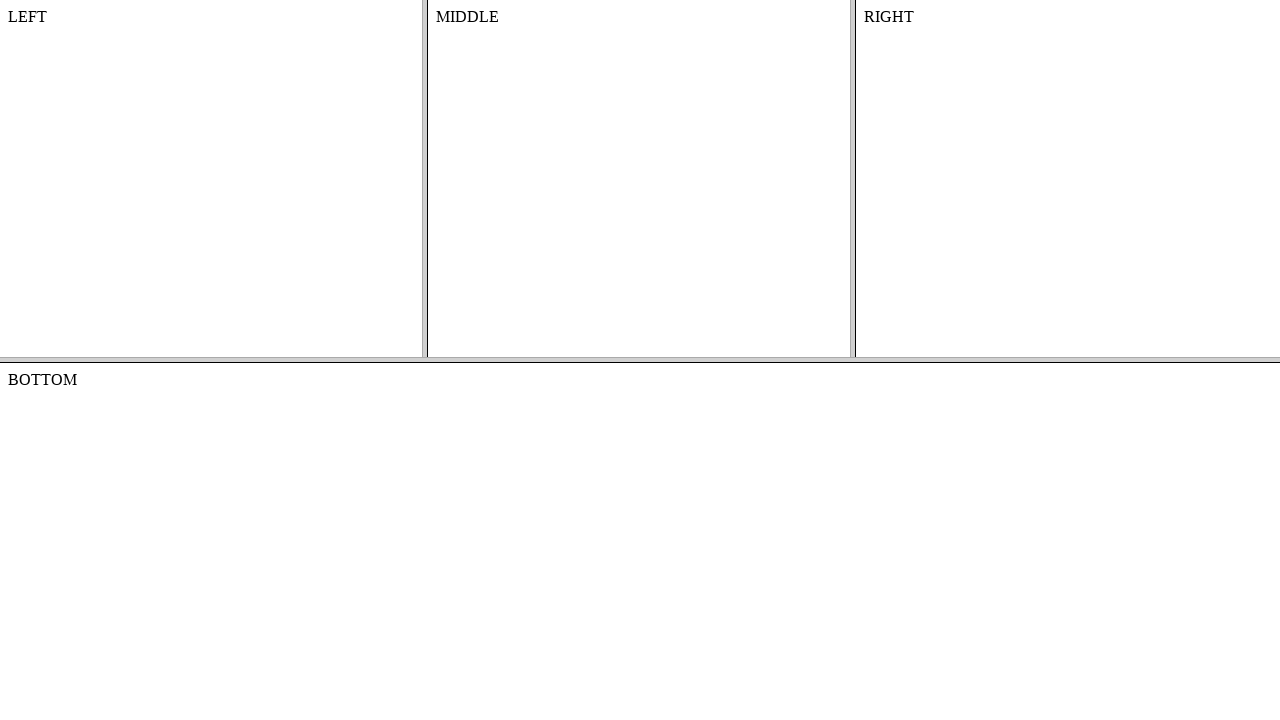

Retrieved text content from div element in middle frame
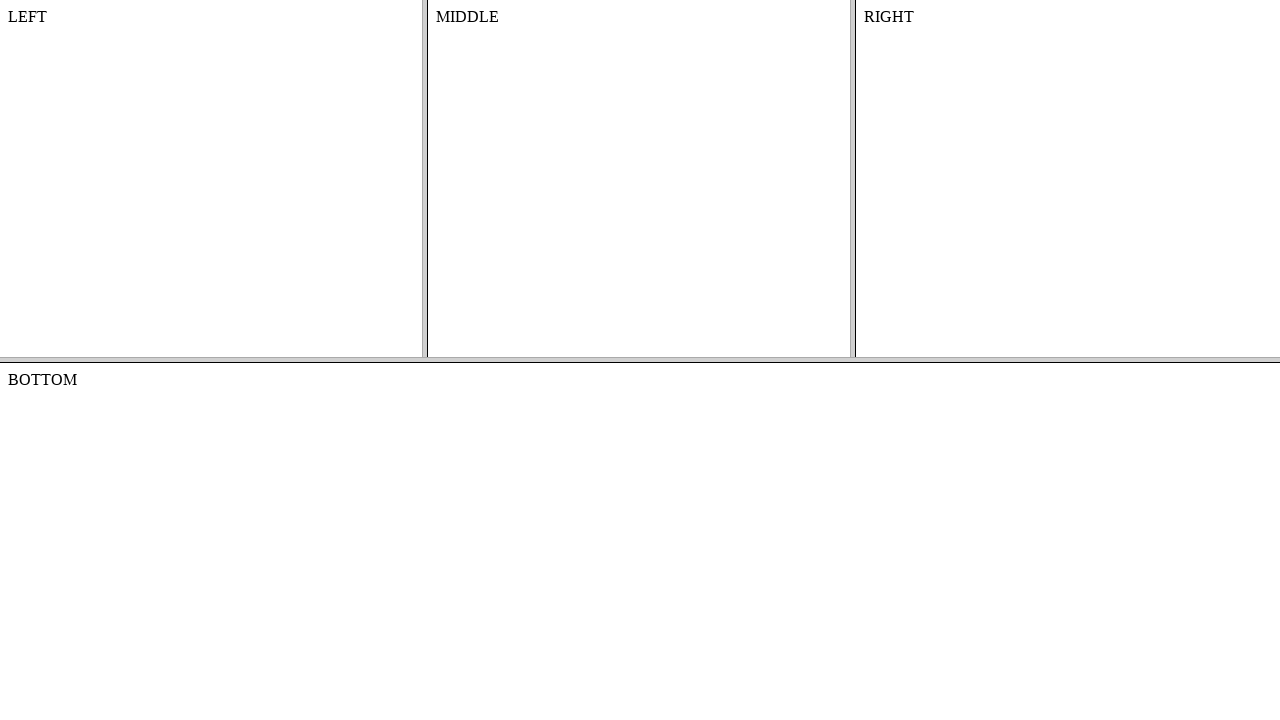

Printed middle frame text: MIDDLE
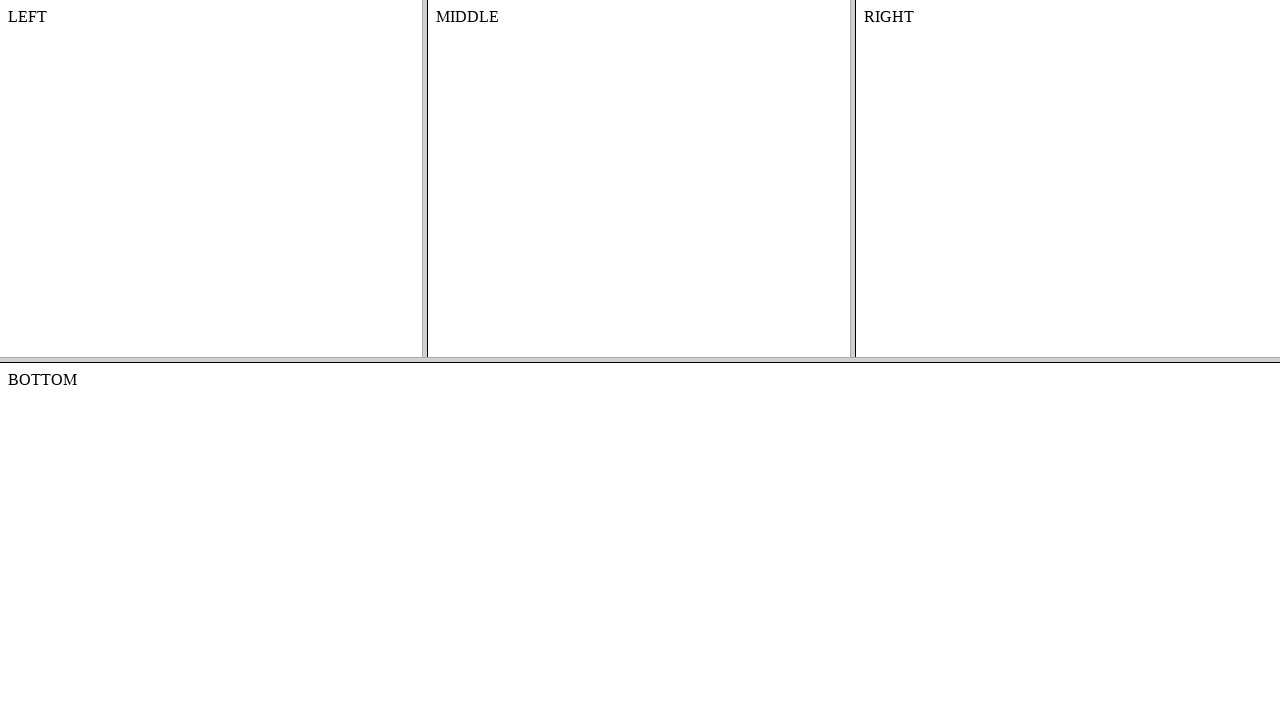

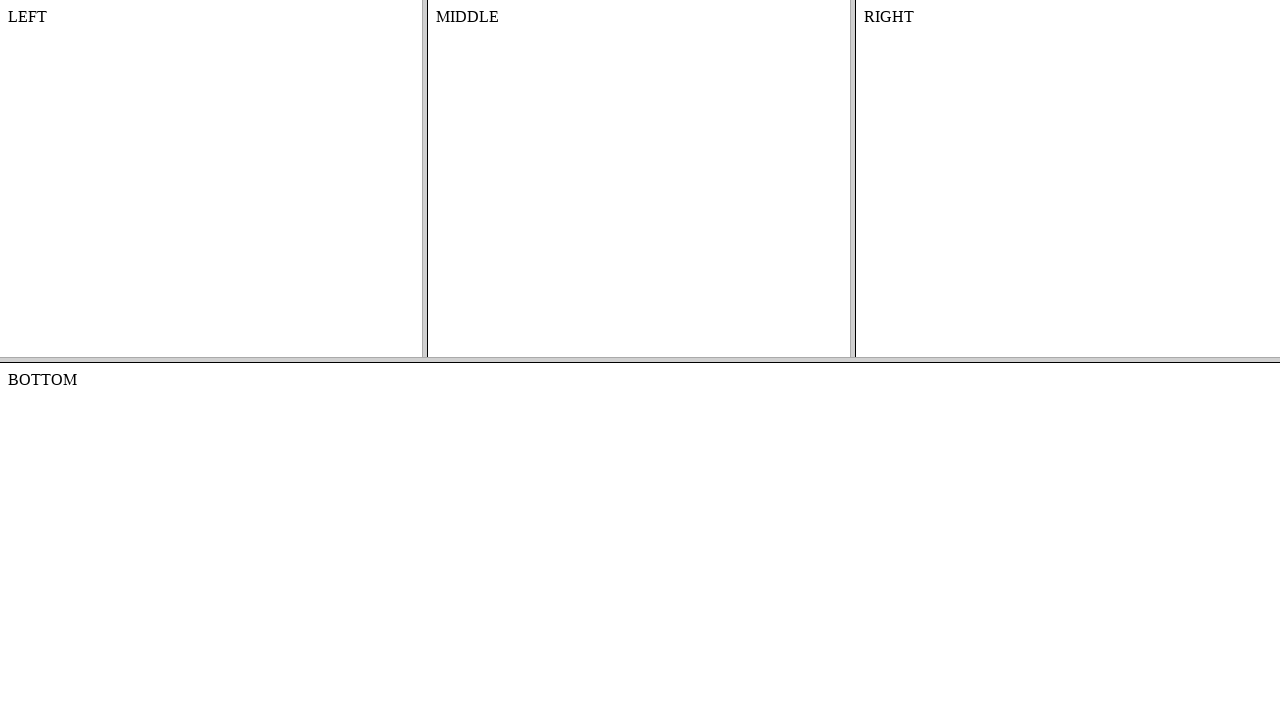